Navigates to Basic elements page and tests checkbox selection functionality by selecting multiple regular checkboxes and inline checkboxes

Starting URL: http://automationbykrishna.com

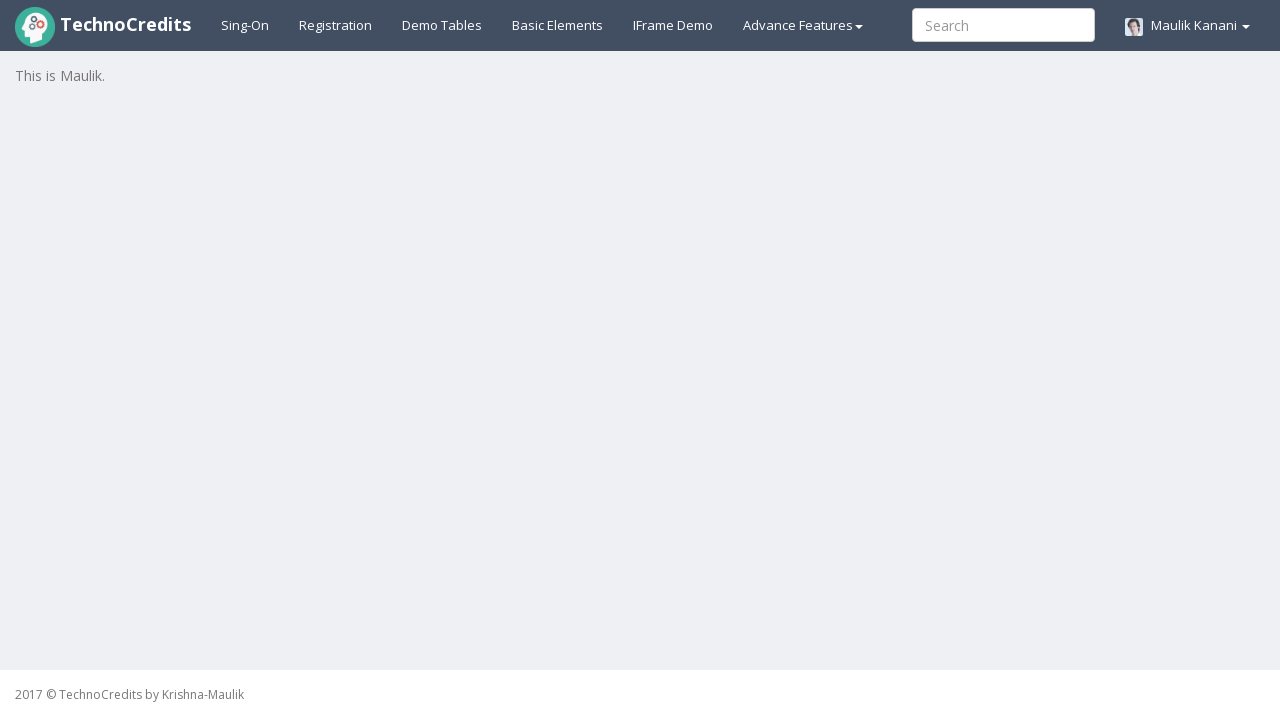

Clicked on Basic elements link at (558, 25) on xpath=//a[@id='basicelements']
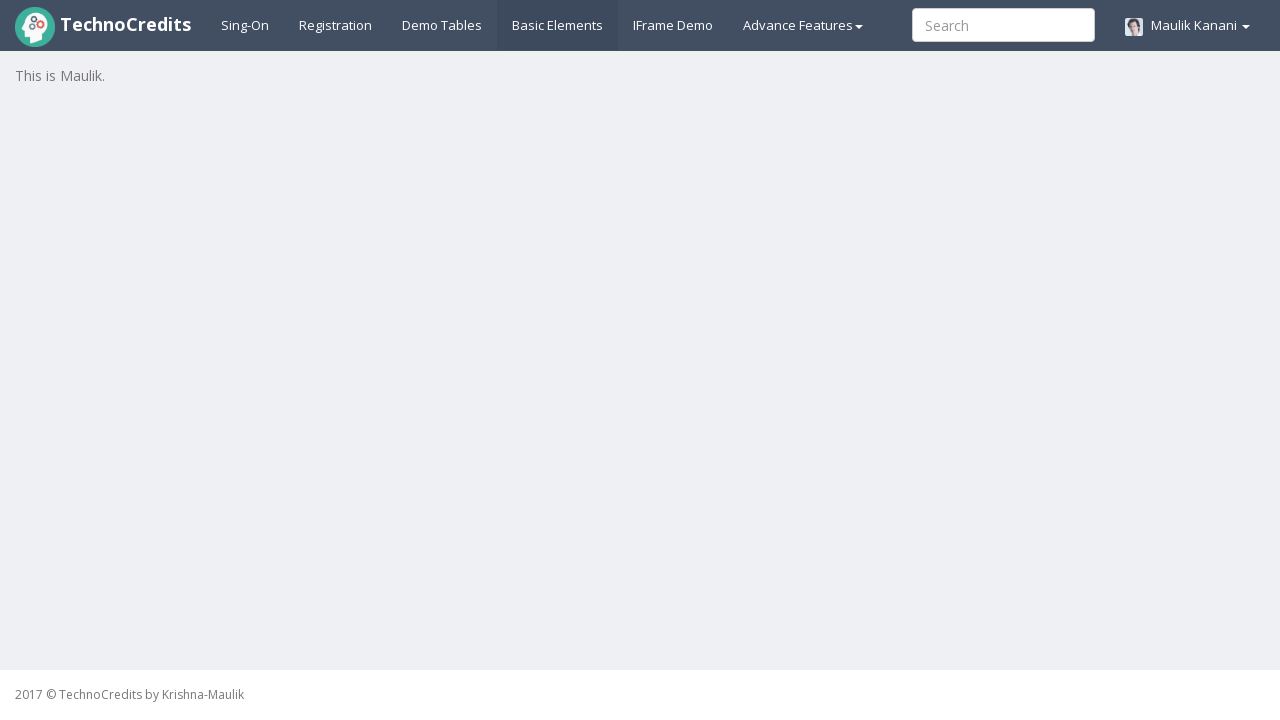

Basic elements page loaded
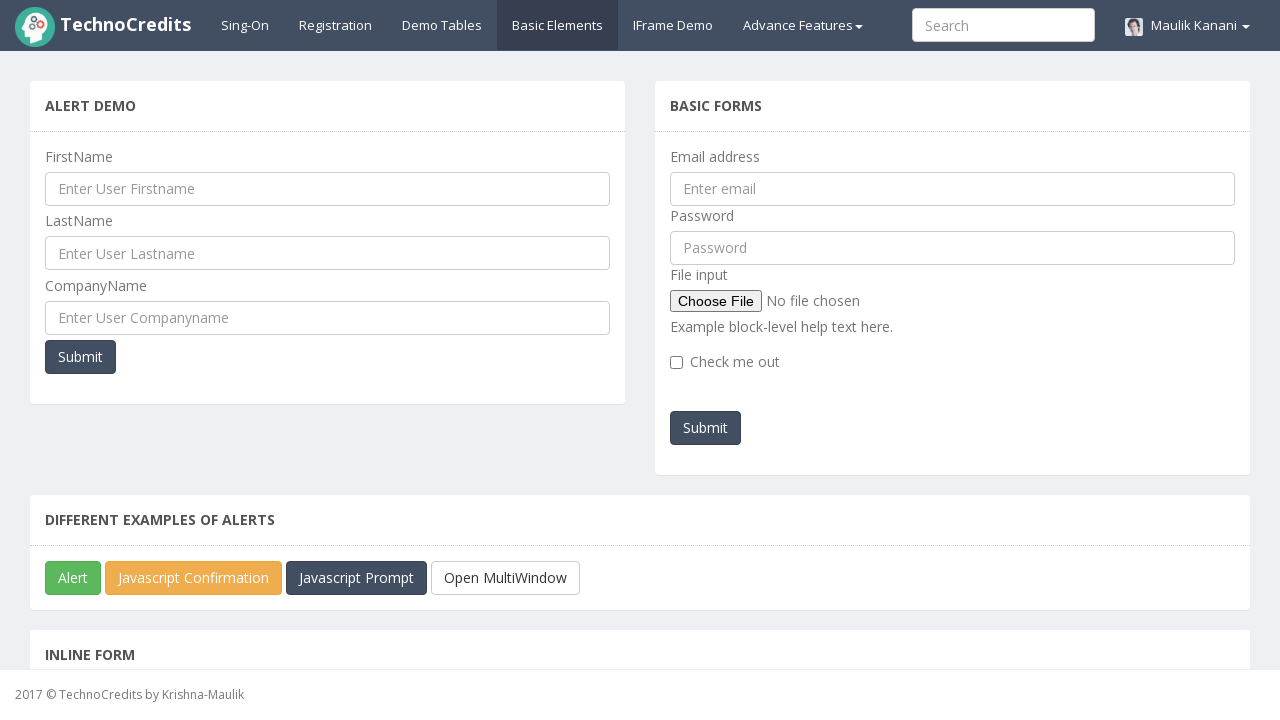

Located checkbox elements
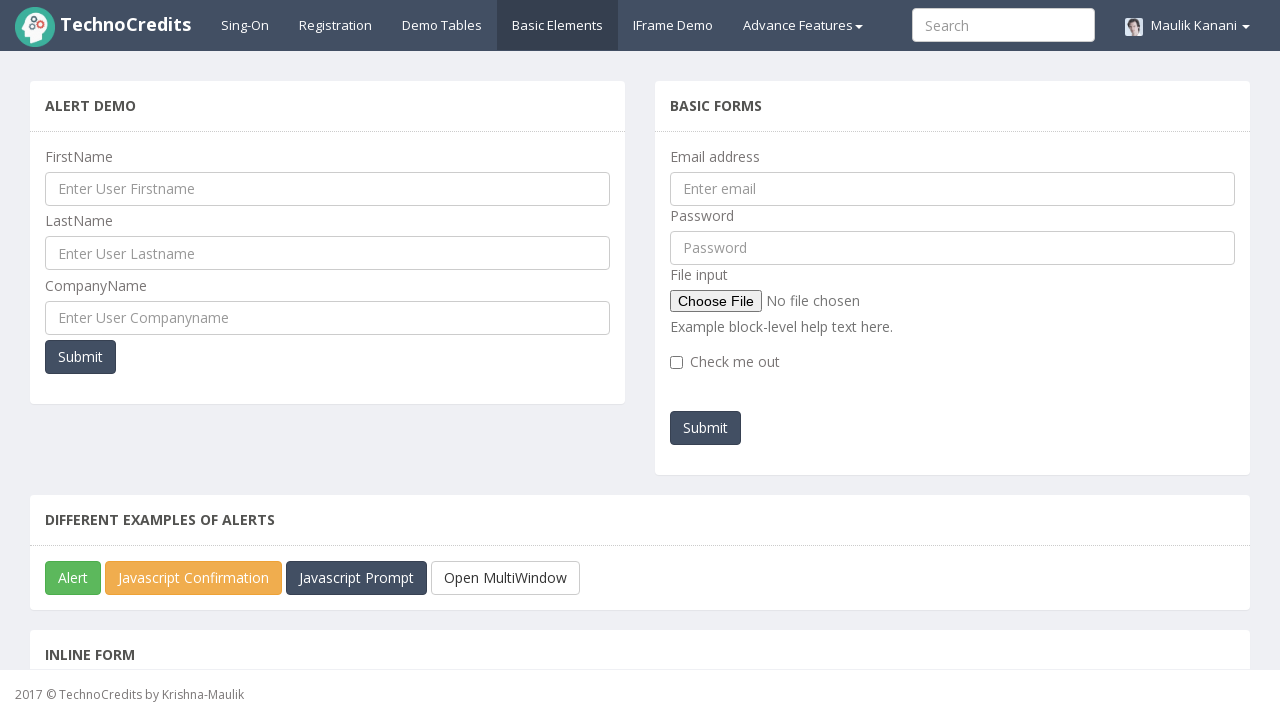

Scrolled to first checkbox
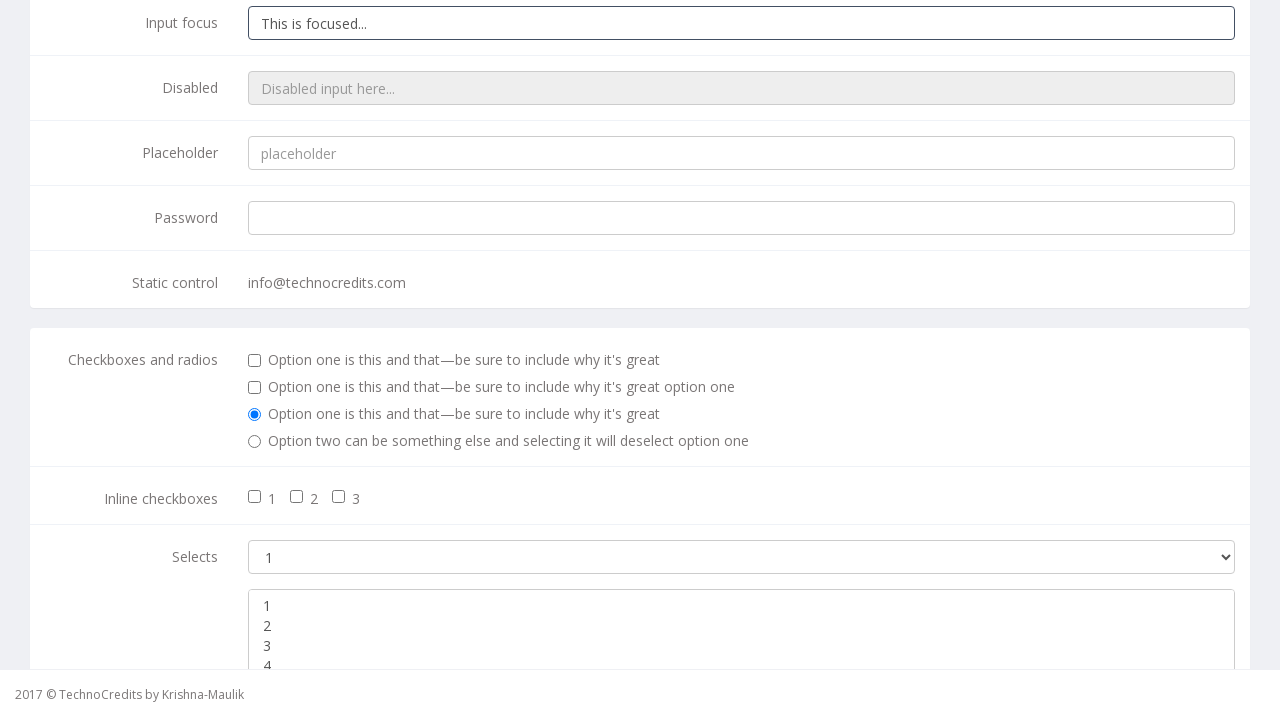

Selected first regular checkbox at (255, 361) on (//div[@class='form-group']//div[@class='checkbox'])[2]//input[@type='checkbox']
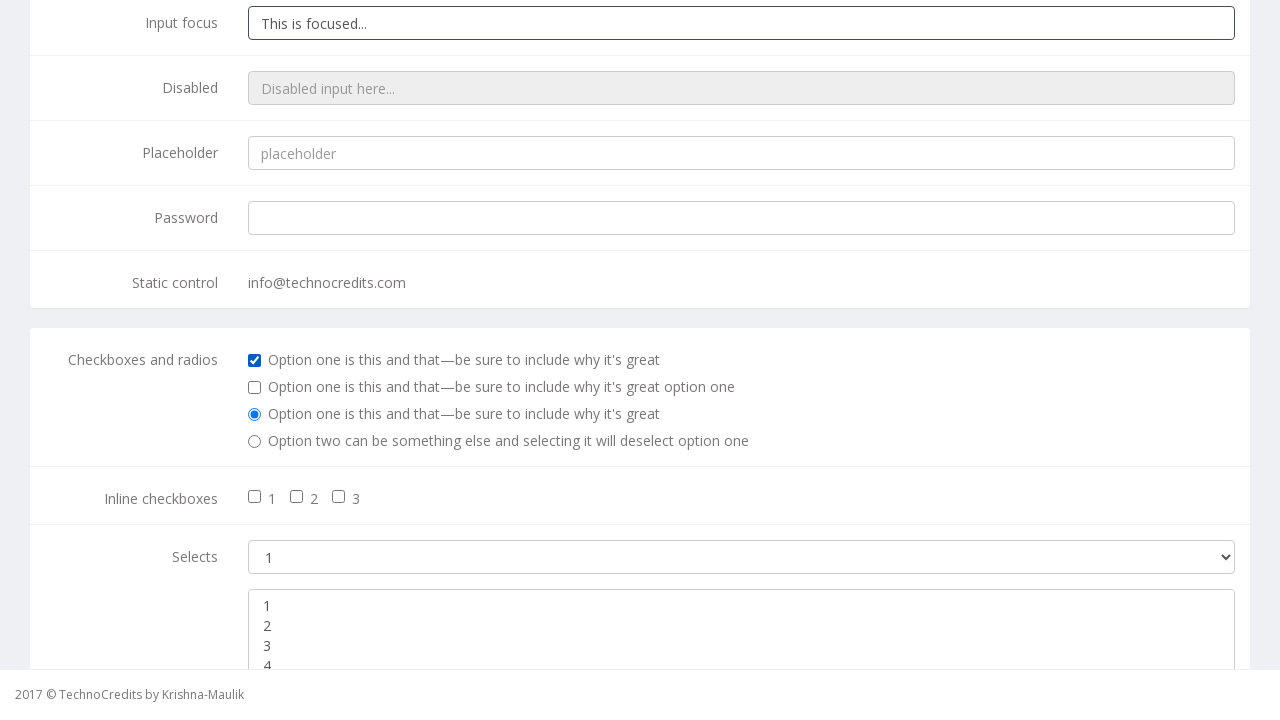

Selected second regular checkbox at (255, 388) on (//div[@class='form-group']//div[@class='checkbox'])[3]//input[@type='checkbox']
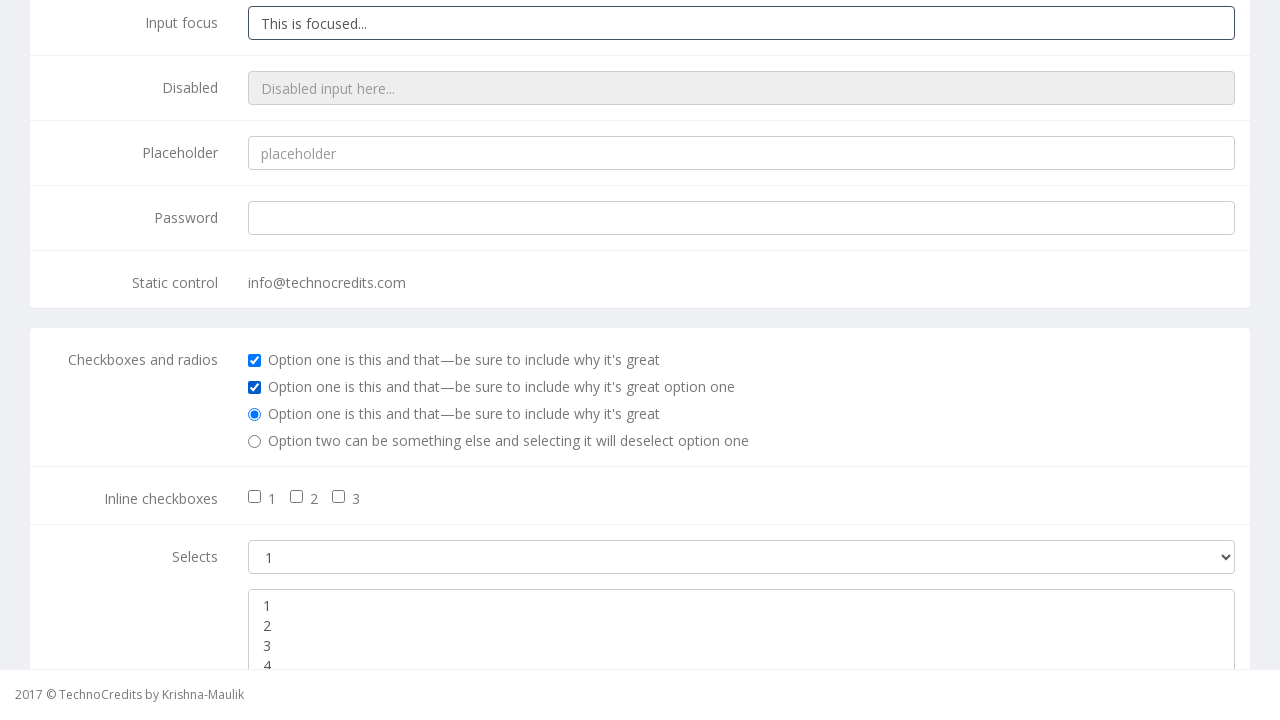

Selected first inline checkbox at (255, 497) on xpath=//input[@id='inlineCheckbox1']
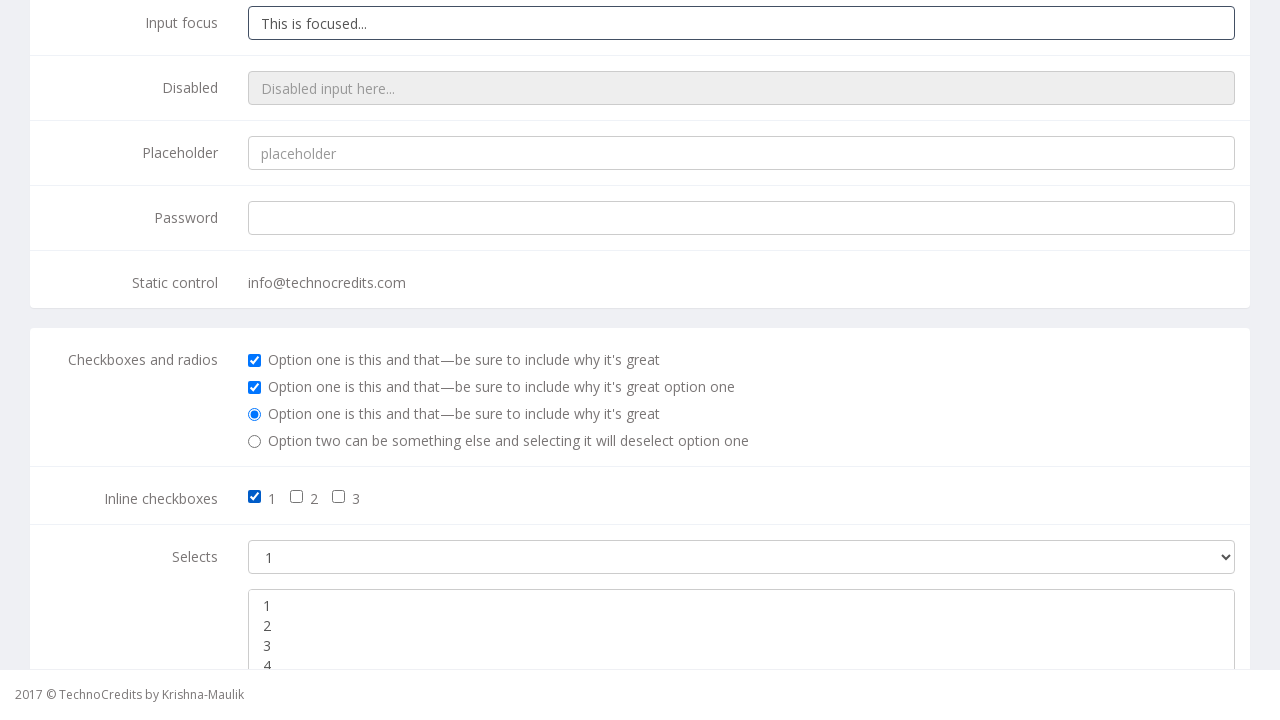

Selected second inline checkbox at (297, 497) on xpath=//input[@id='inlineCheckbox2']
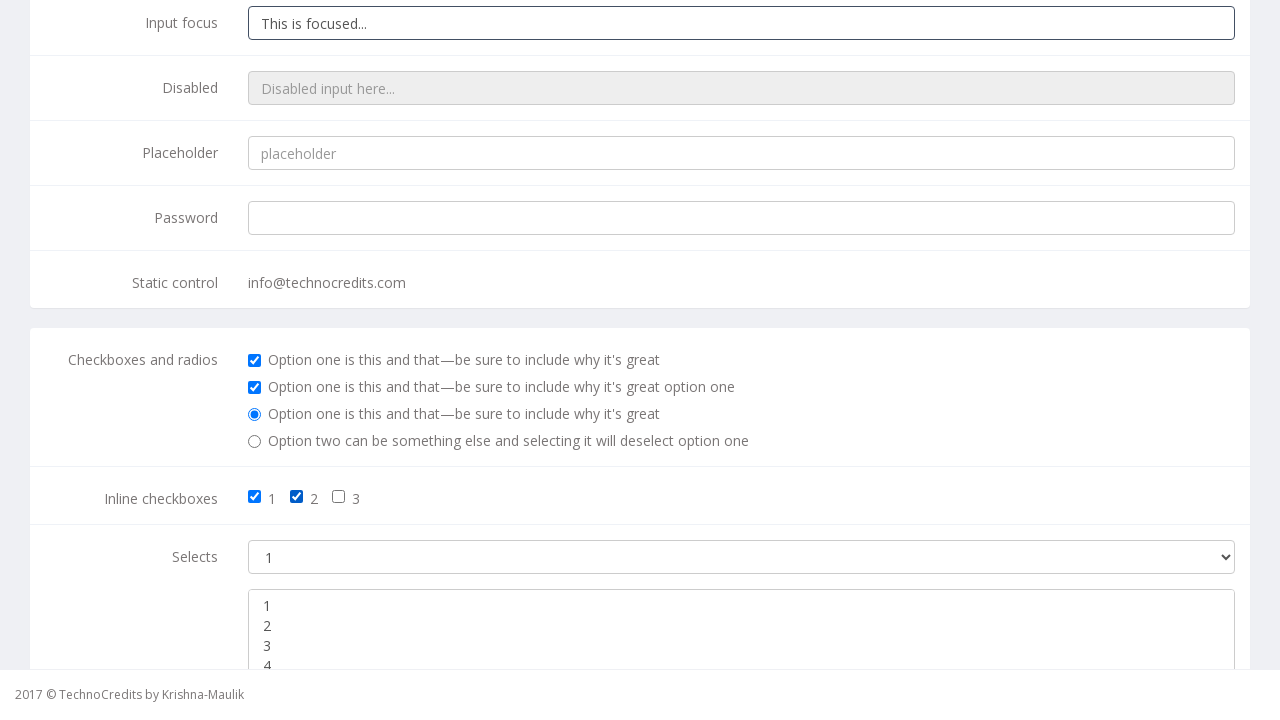

Selected third inline checkbox at (339, 497) on xpath=//input[@id='inlineCheckbox3']
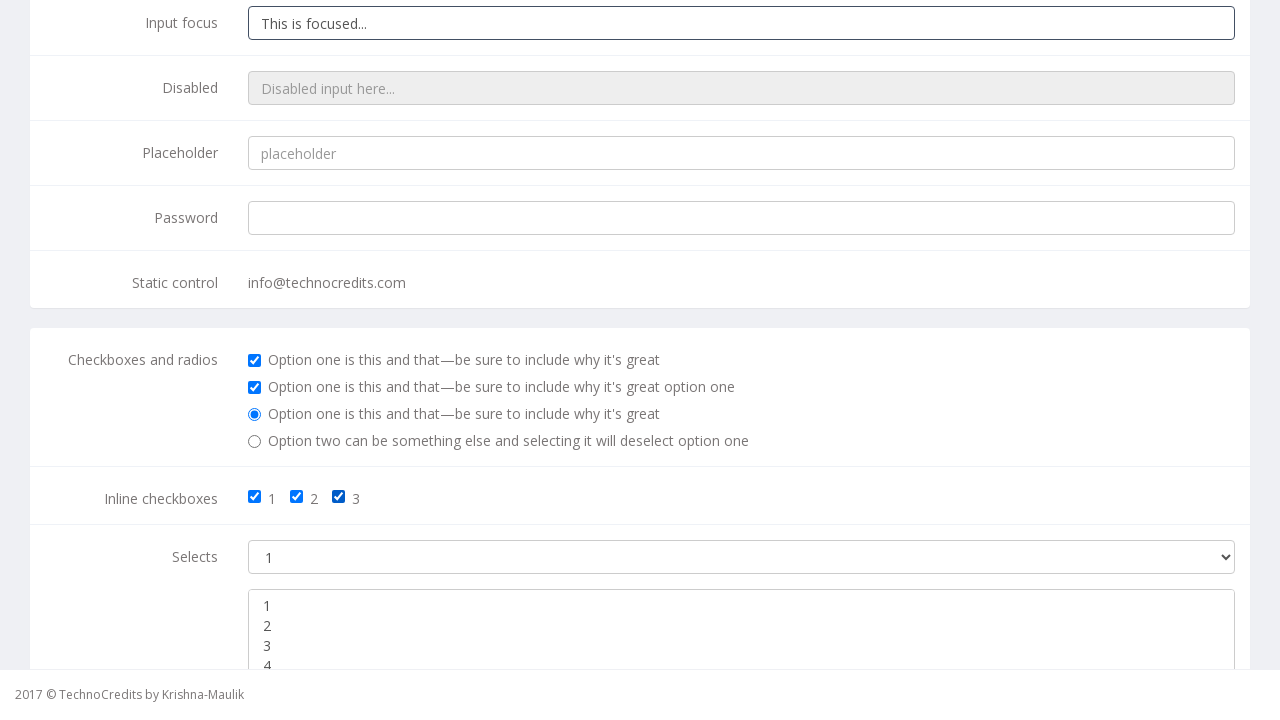

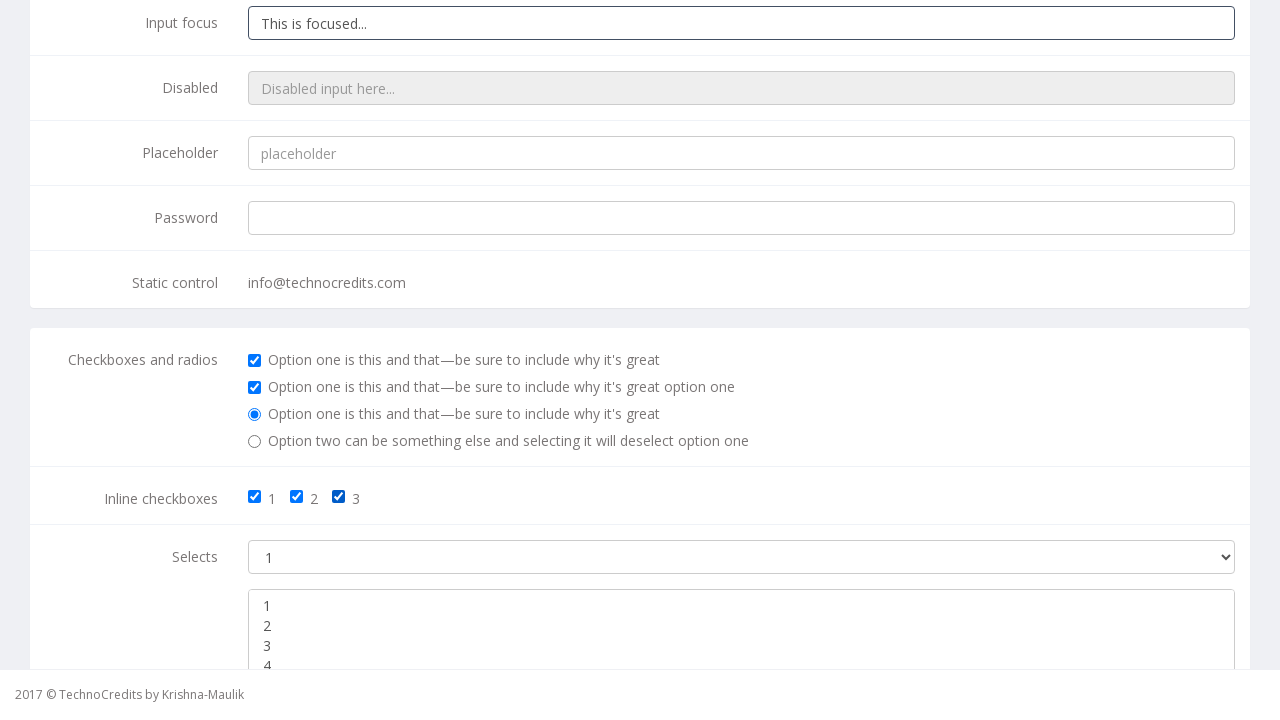